Tests basic form interactions on a sample Selenium testing site including filling a text field, selecting a radio button, checking a checkbox, and selecting an option from a dropdown menu.

Starting URL: http://www.artoftesting.com/sampleSiteForSelenium.html

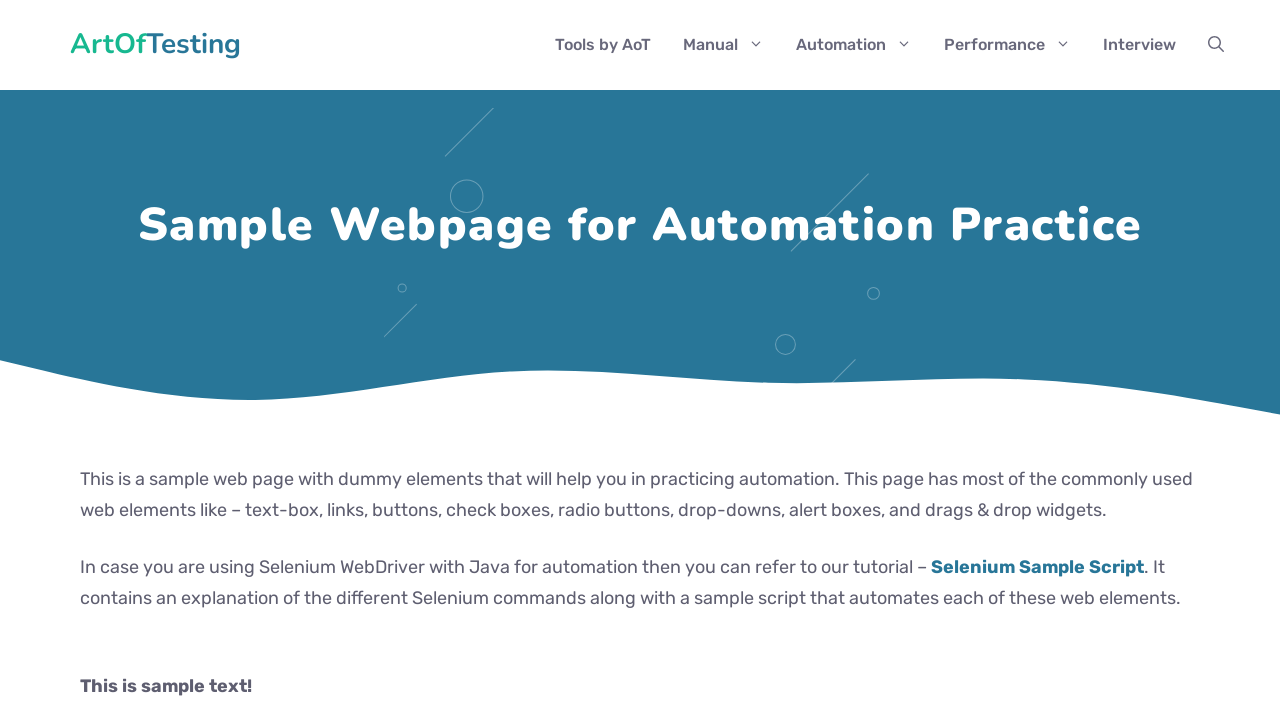

Sample text div loaded and present
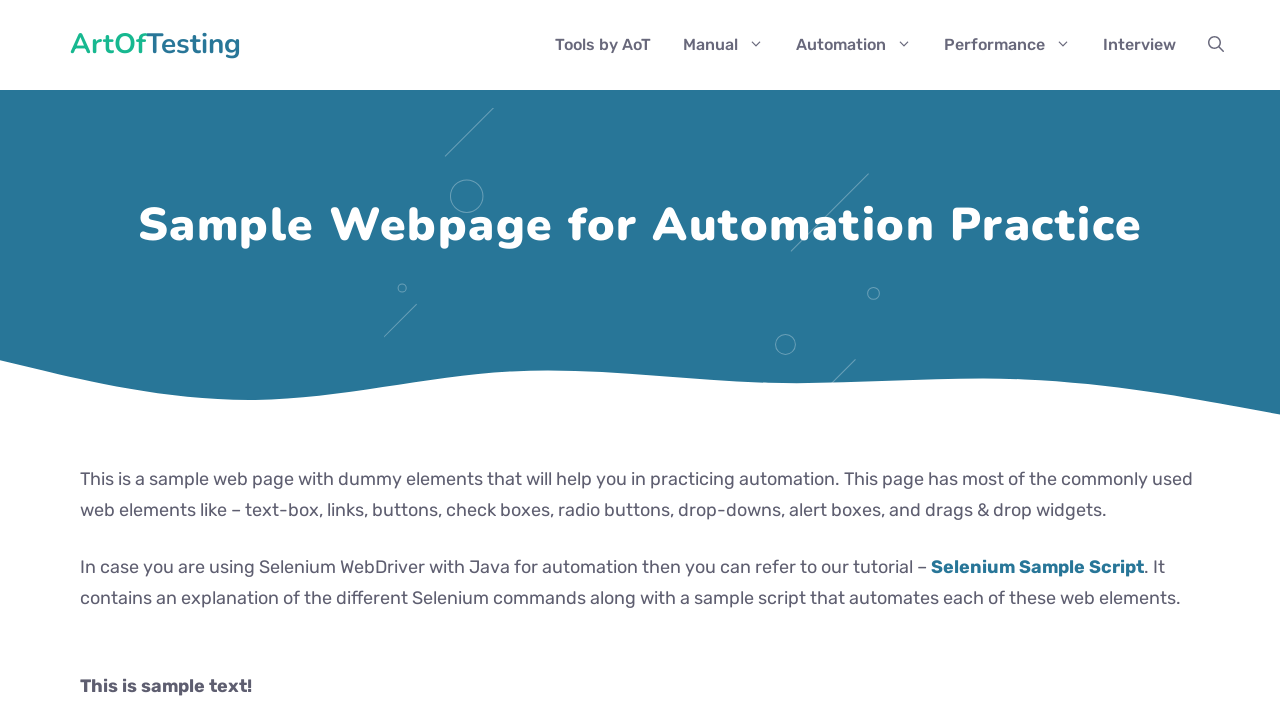

Retrieved sample text: This is sample text!
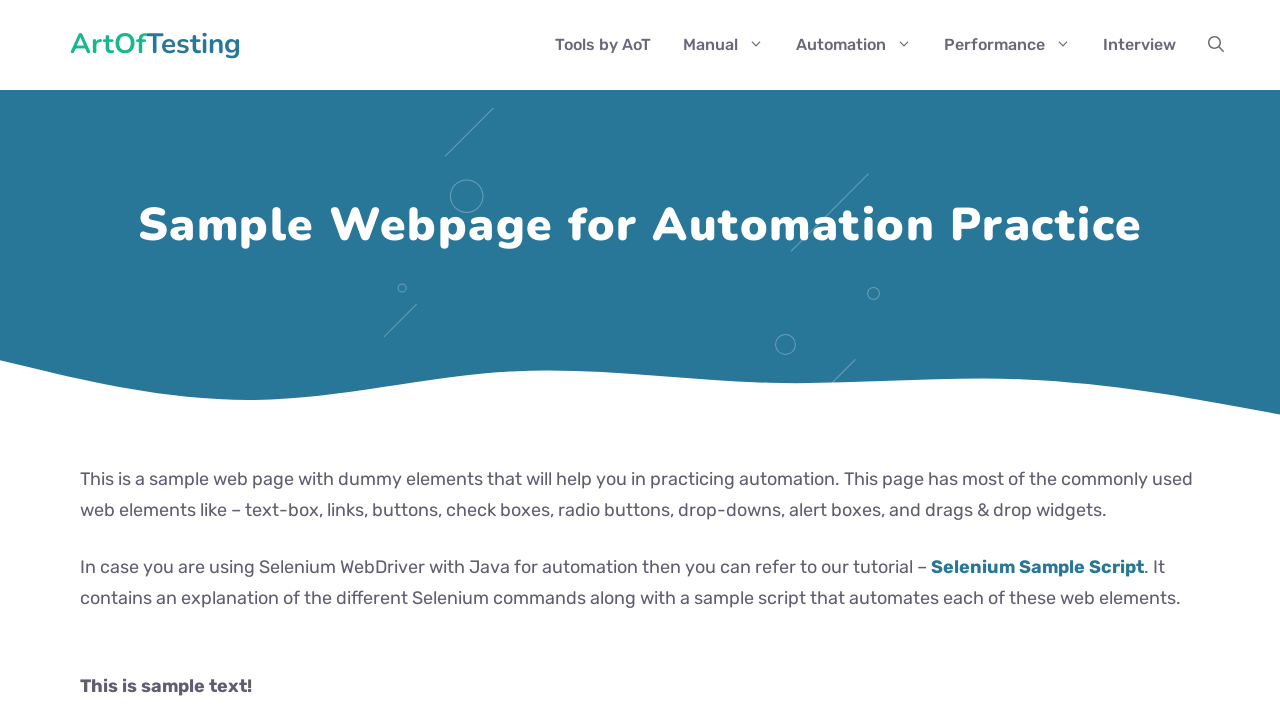

Filled name textbox with 'Aaravi Giri' on #fname
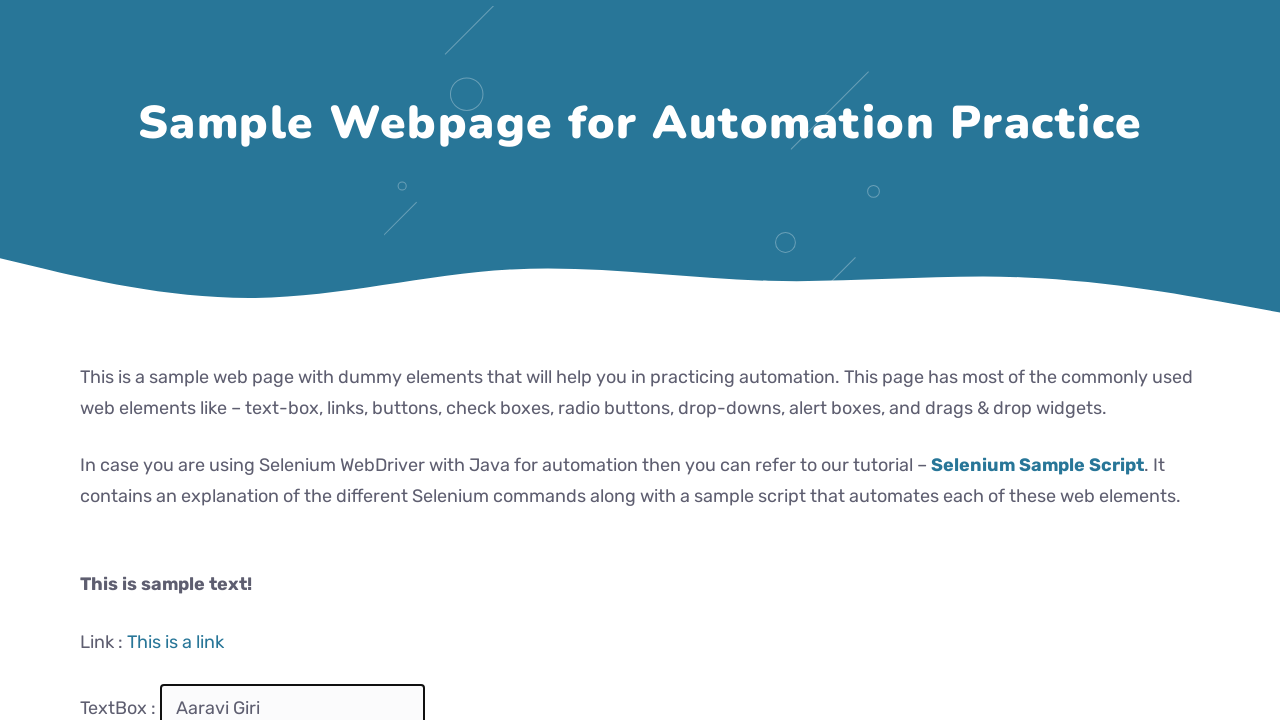

Selected female radio button at (86, 361) on #female
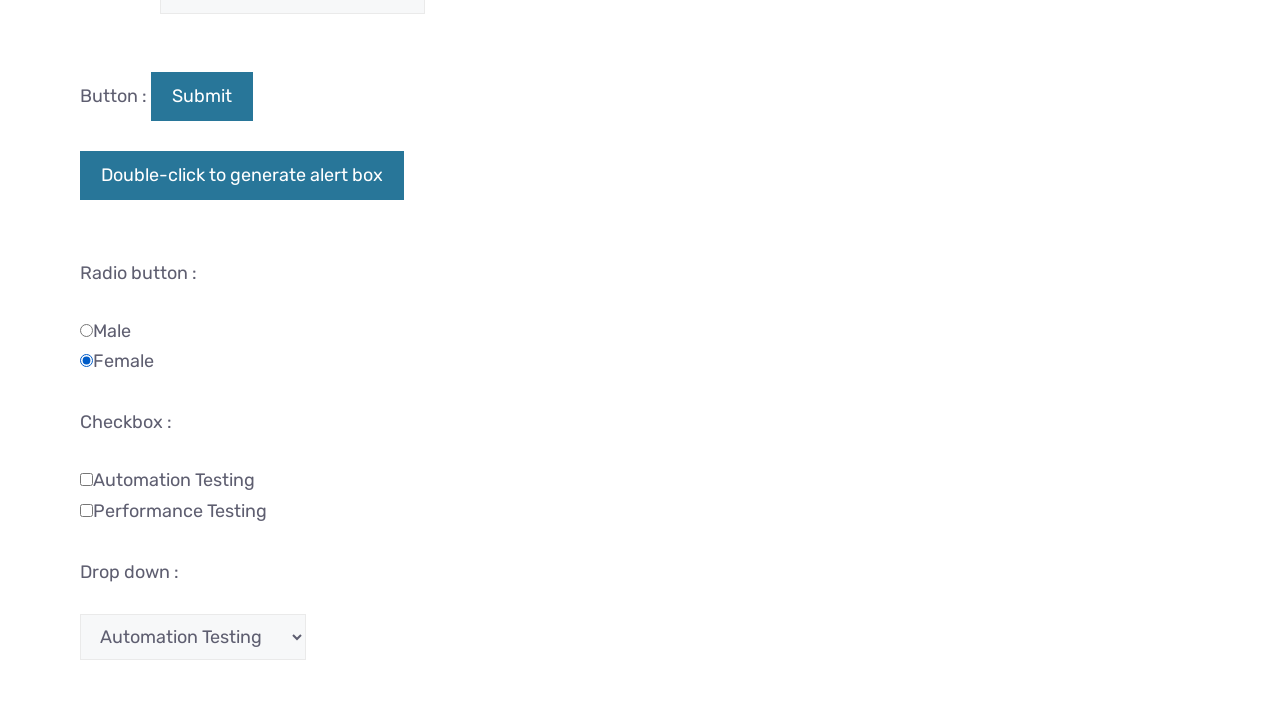

Checked Automation checkbox at (86, 479) on input.Automation
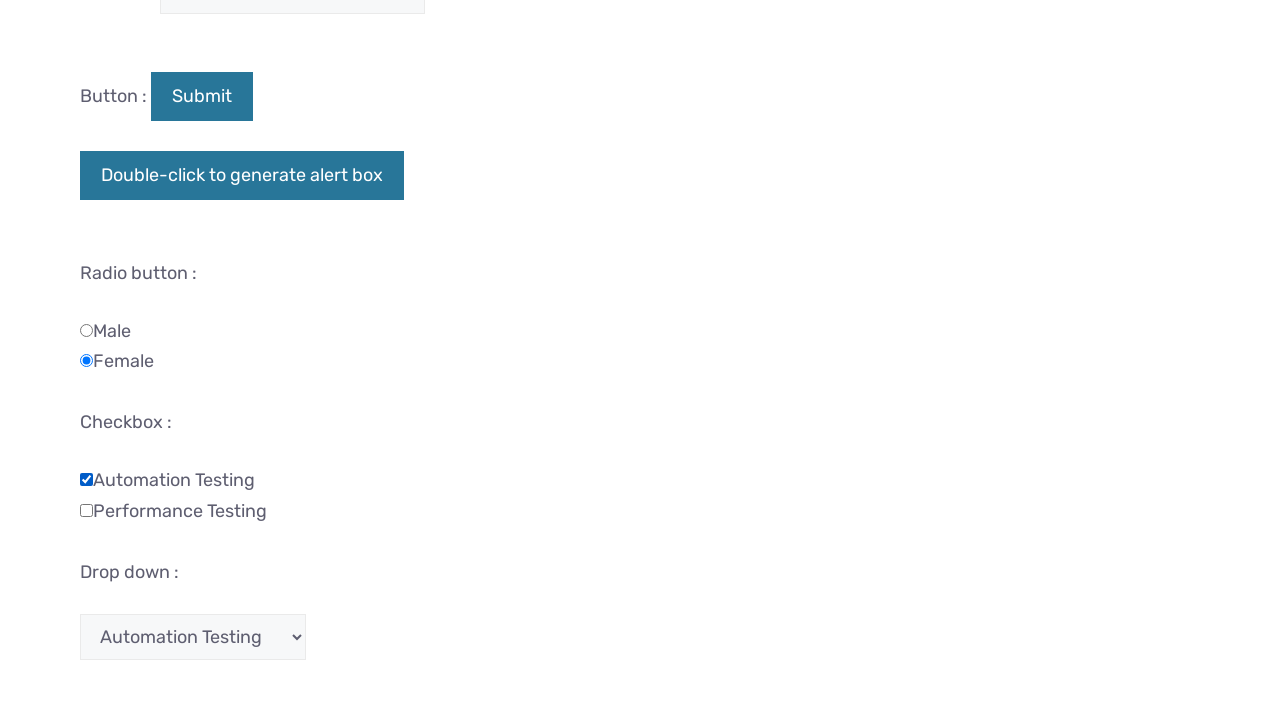

Selected 'Database Testing' from dropdown menu on #testingDropdown
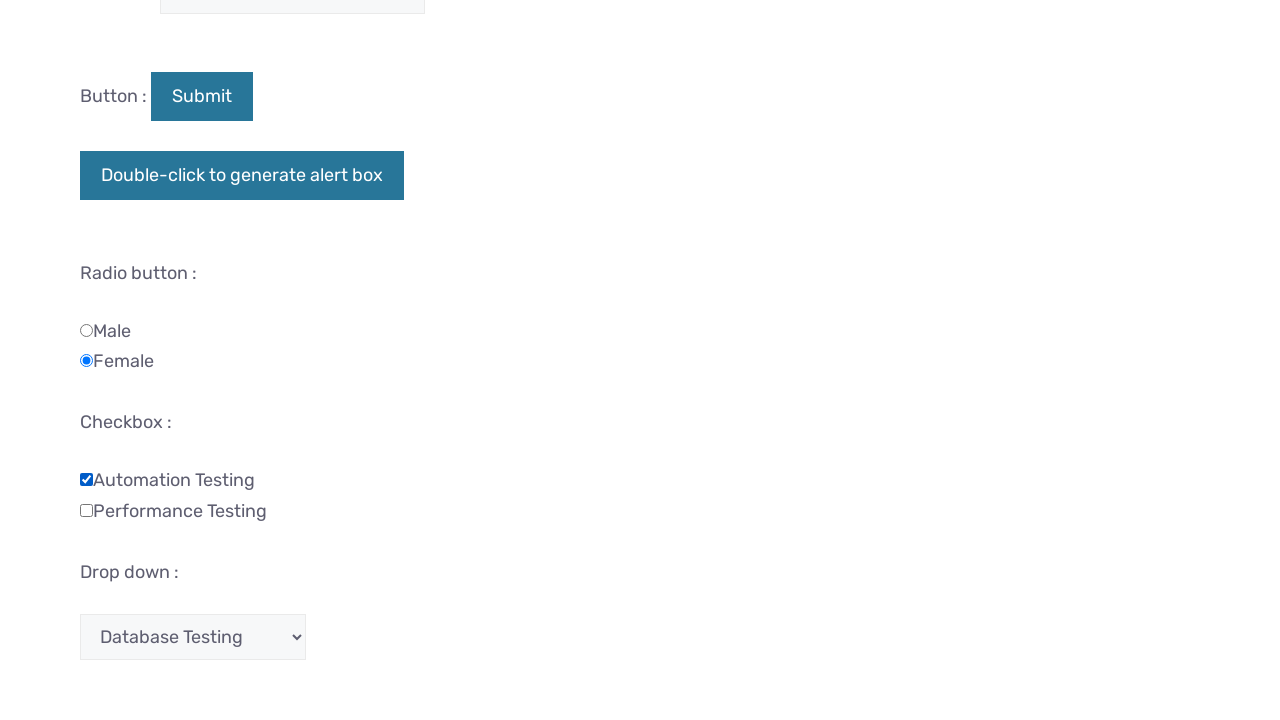

Waited 500ms for selection to register
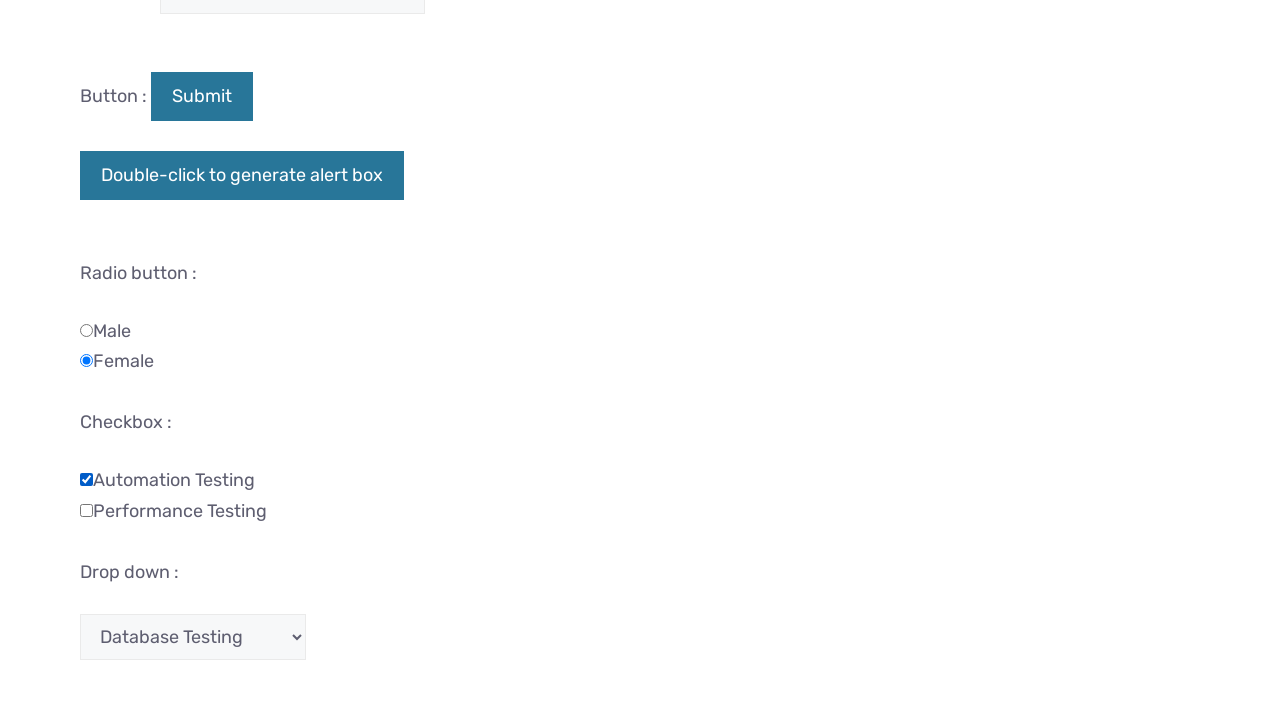

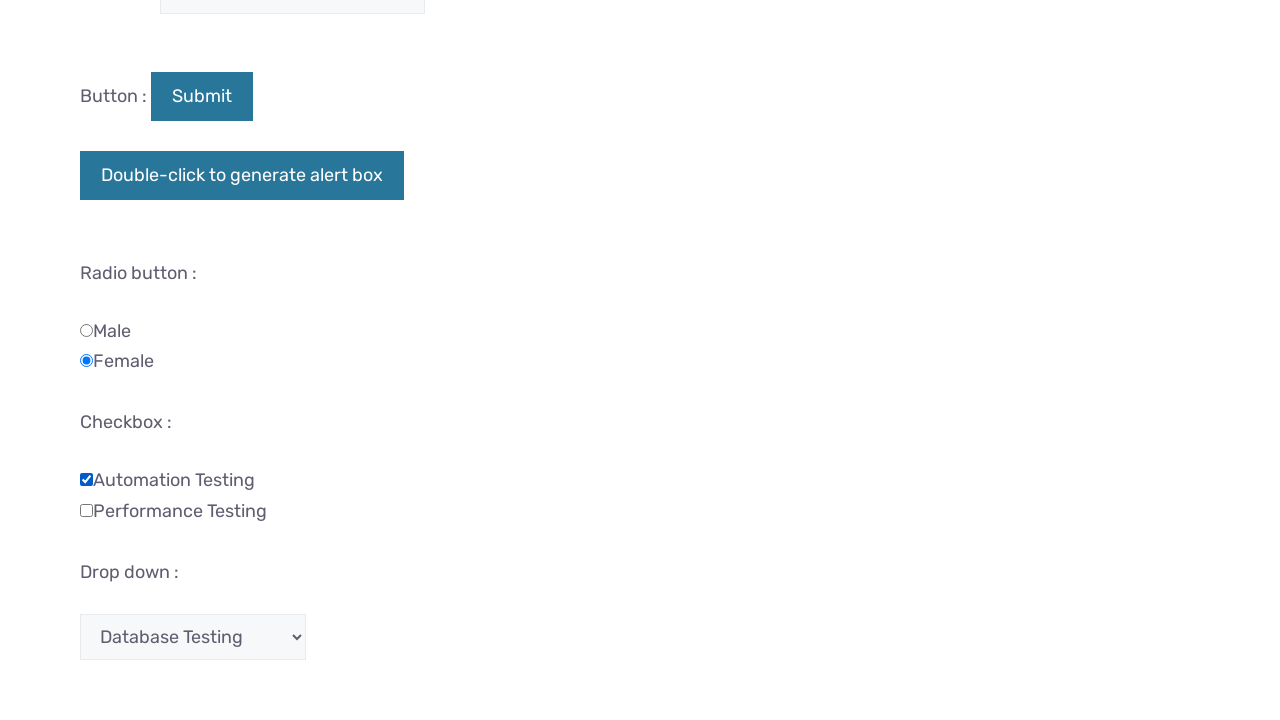